Tests a registration form by filling in required fields (first name, last name, email) and submitting the form, then verifies the success message is displayed.

Starting URL: http://suninjuly.github.io/registration1.html

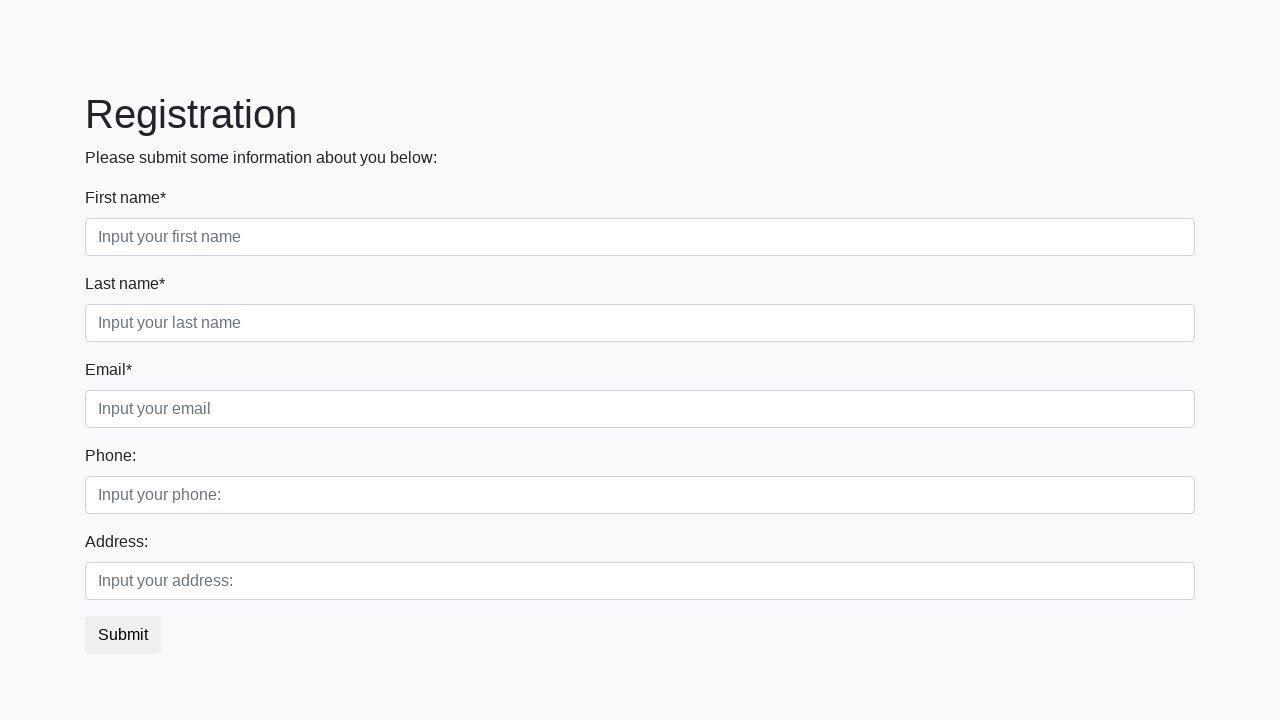

Navigated to registration form page
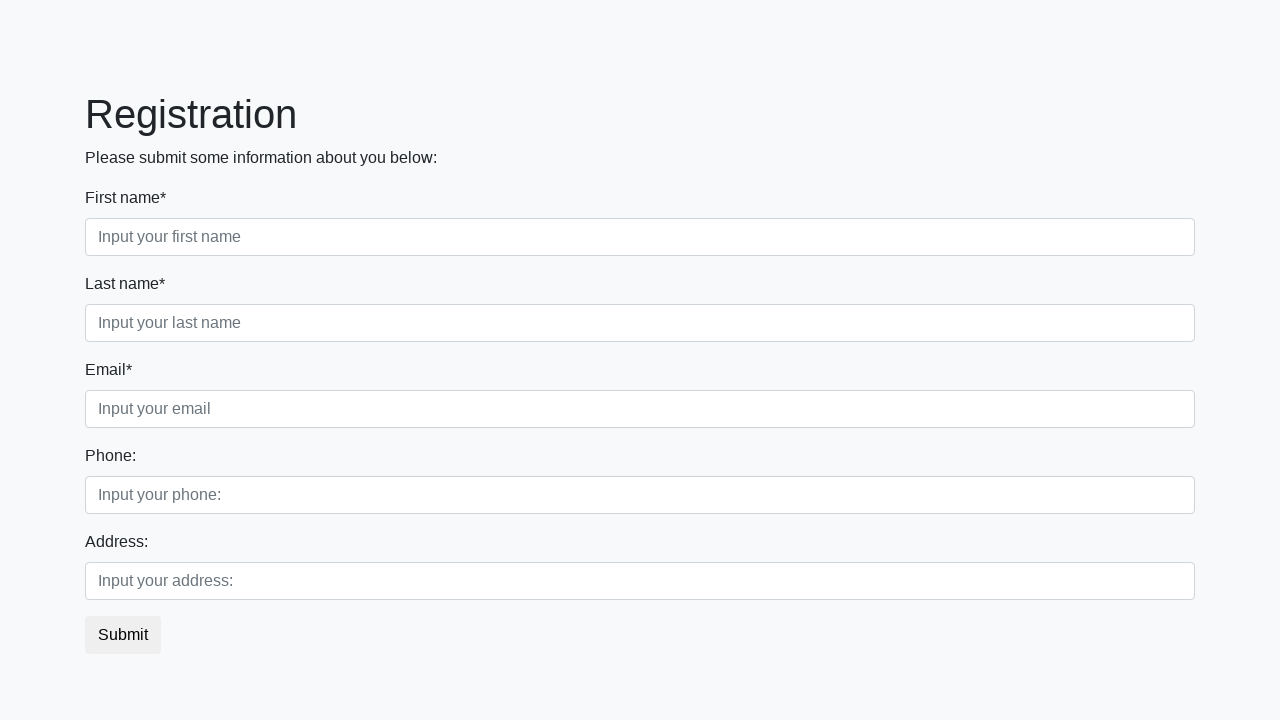

Filled first name field with 'Ivan' on input.form-control.first[required]
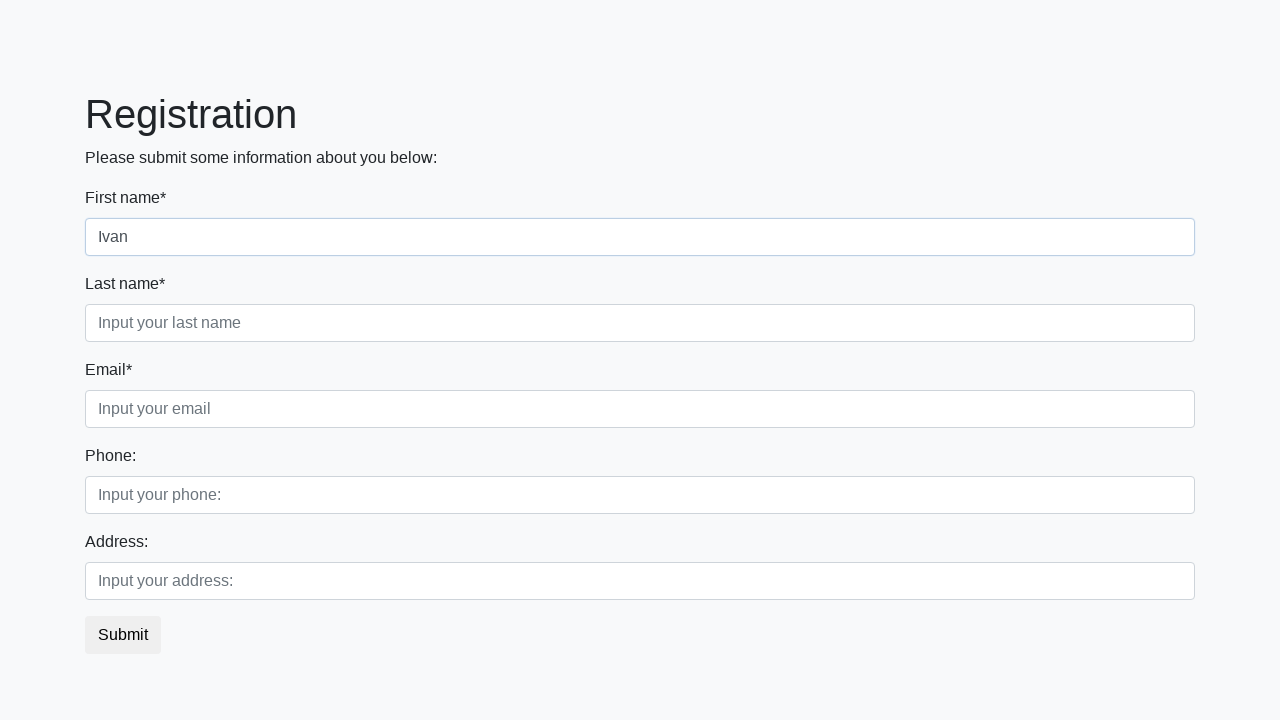

Filled last name field with 'Petrov' on input.form-control.second[required]
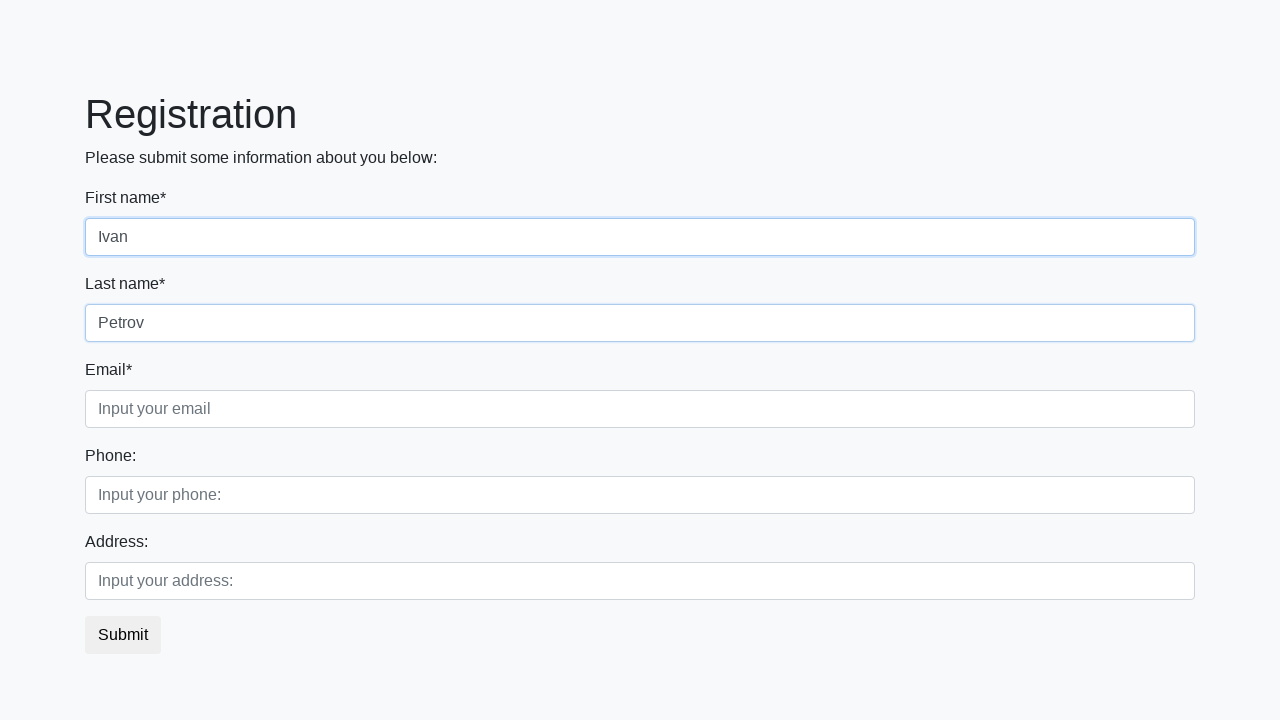

Filled email field with 'email@email.com' on input.form-control.third[required]
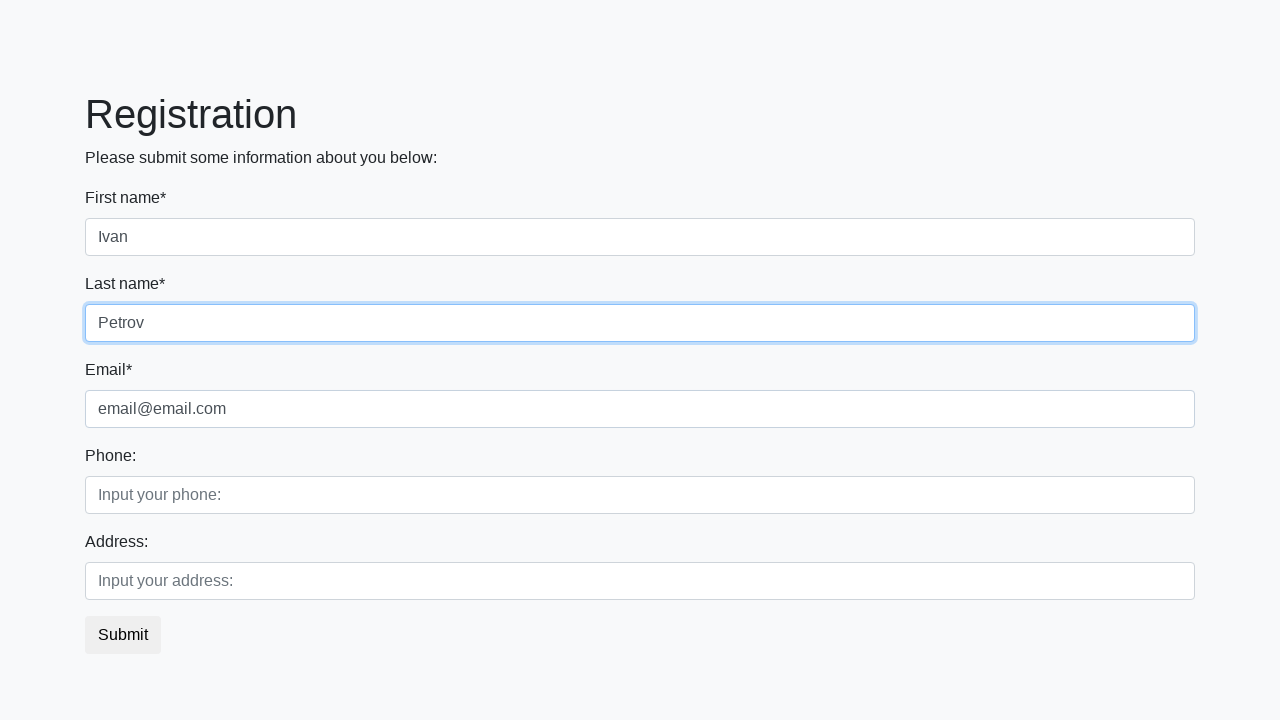

Clicked submit button to register at (123, 635) on button.btn
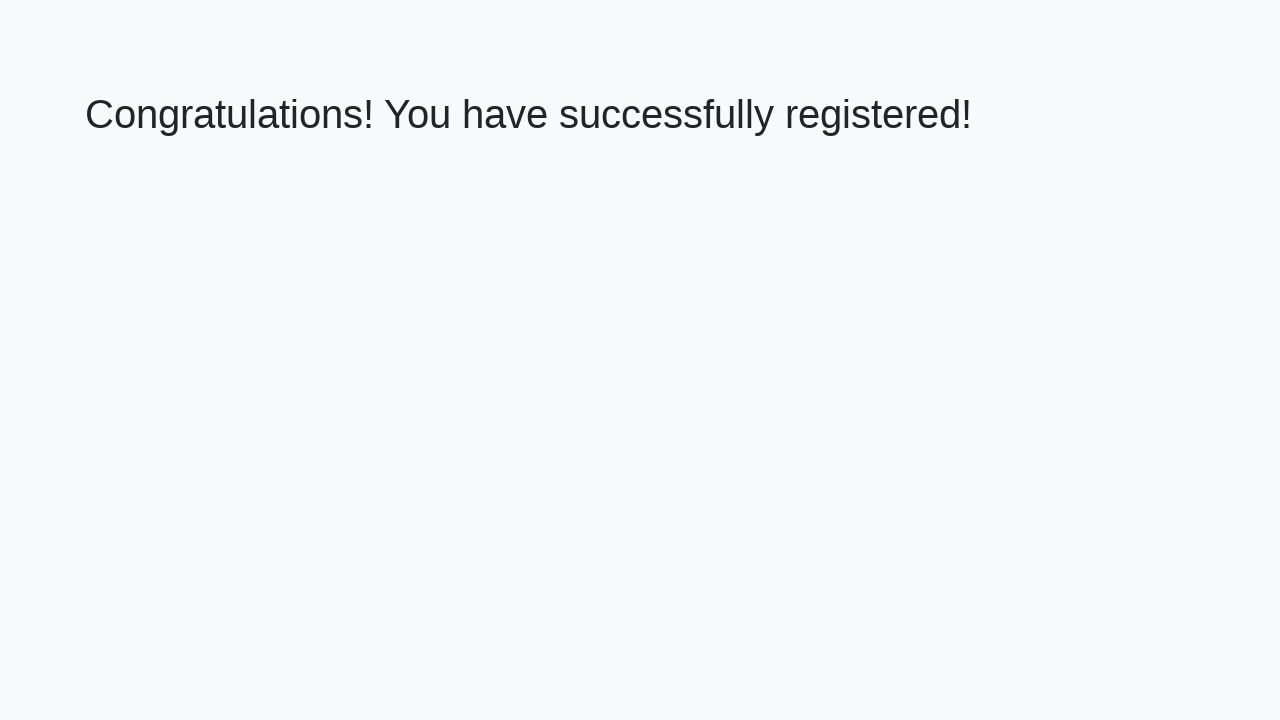

Success message heading loaded
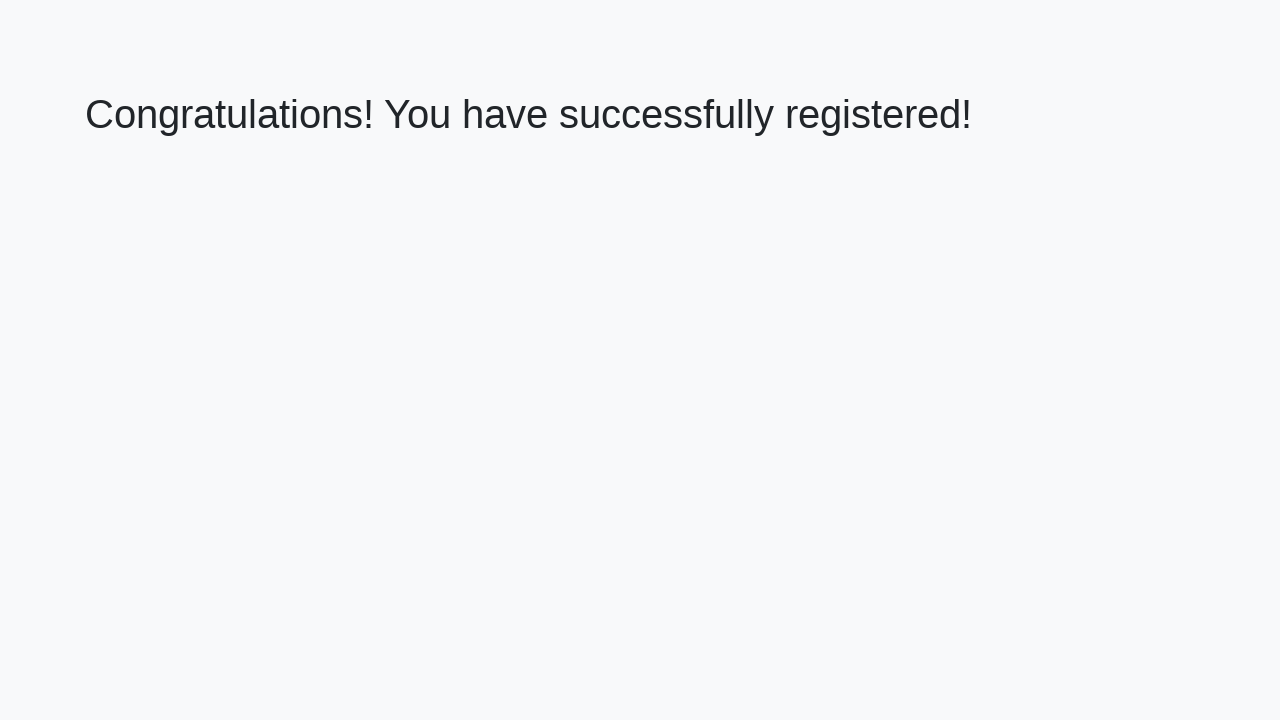

Retrieved success message text
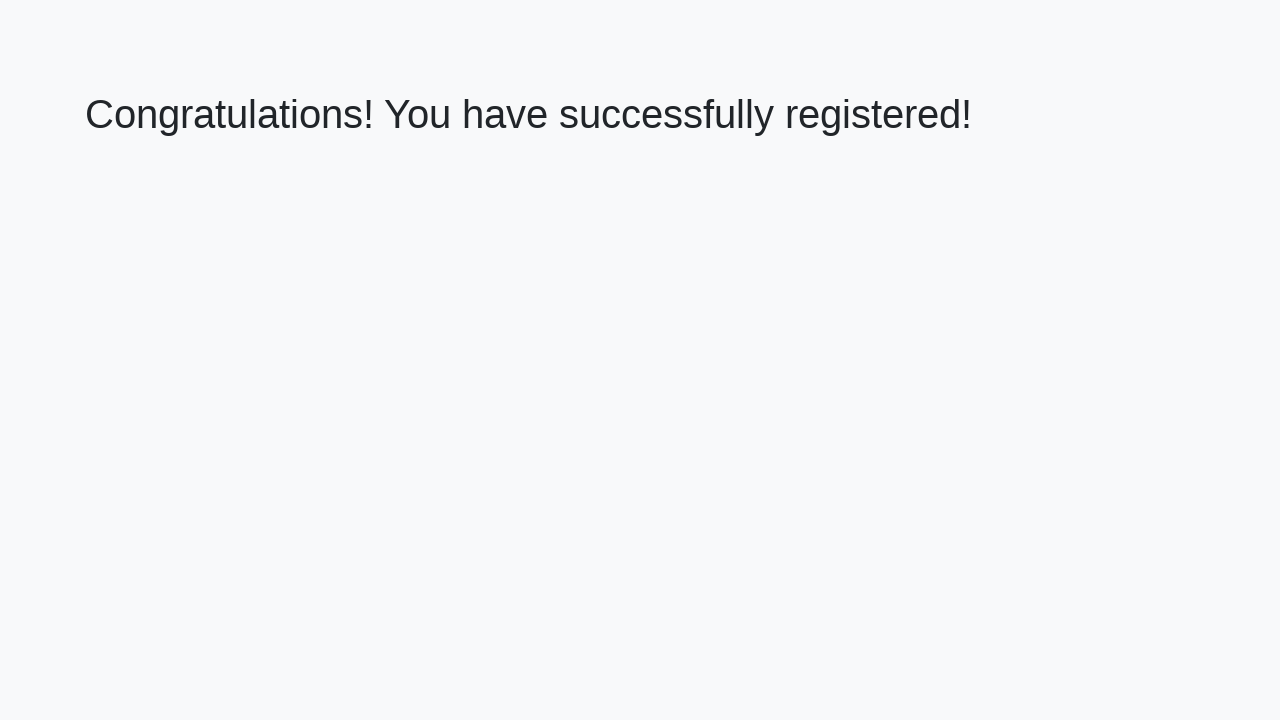

Verified success message matches expected text
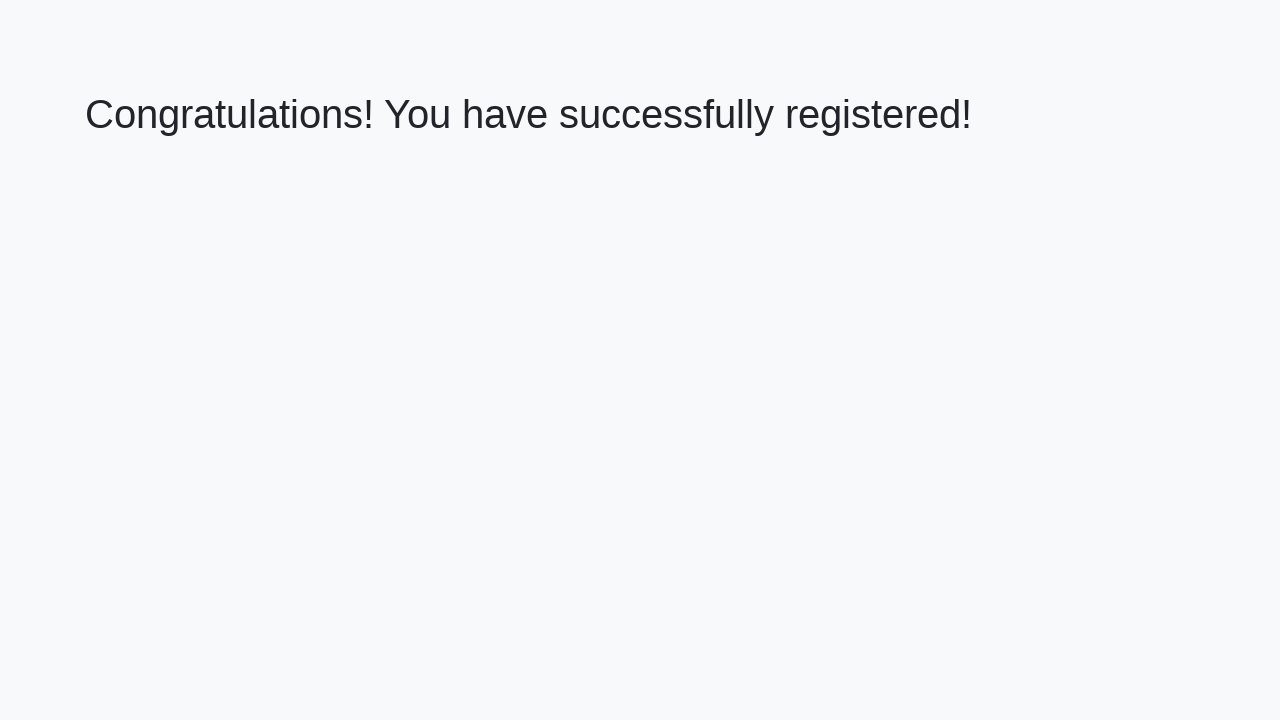

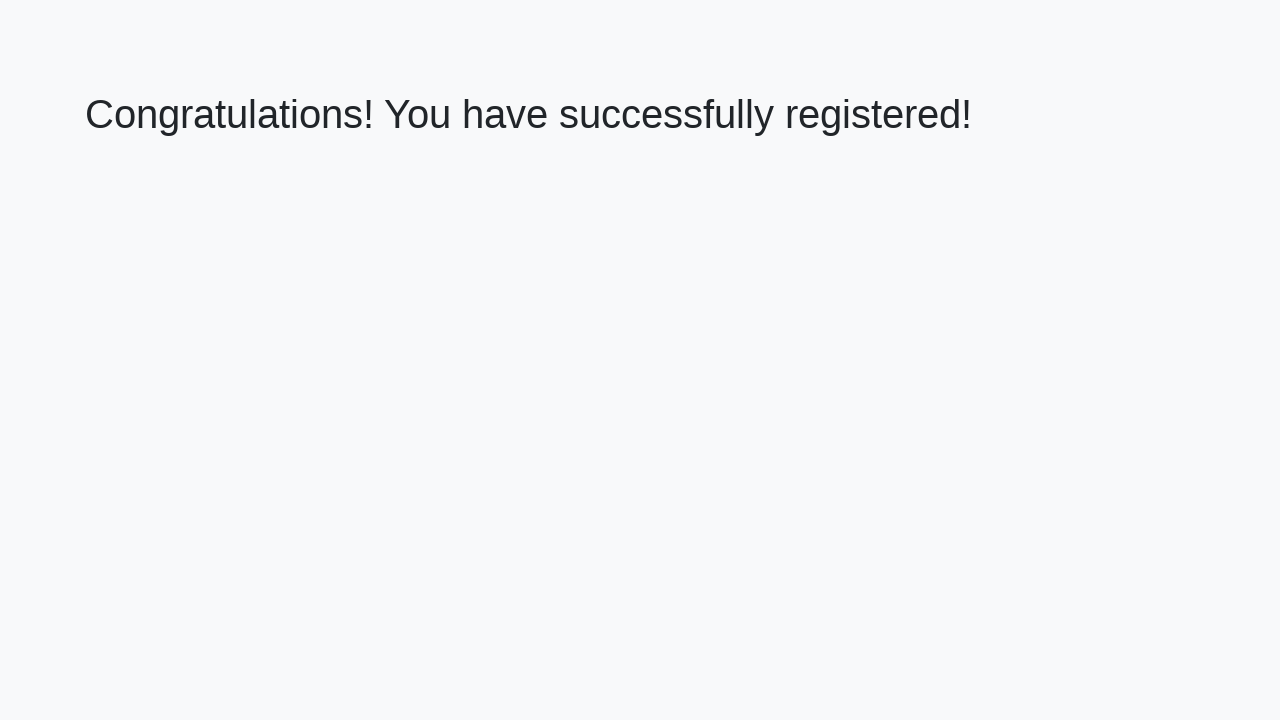